Tests drawing on a canvas element by performing click-and-hold and moving in a circular pattern

Starting URL: https://bonigarcia.dev/selenium-webdriver-java/draw-in-canvas.html

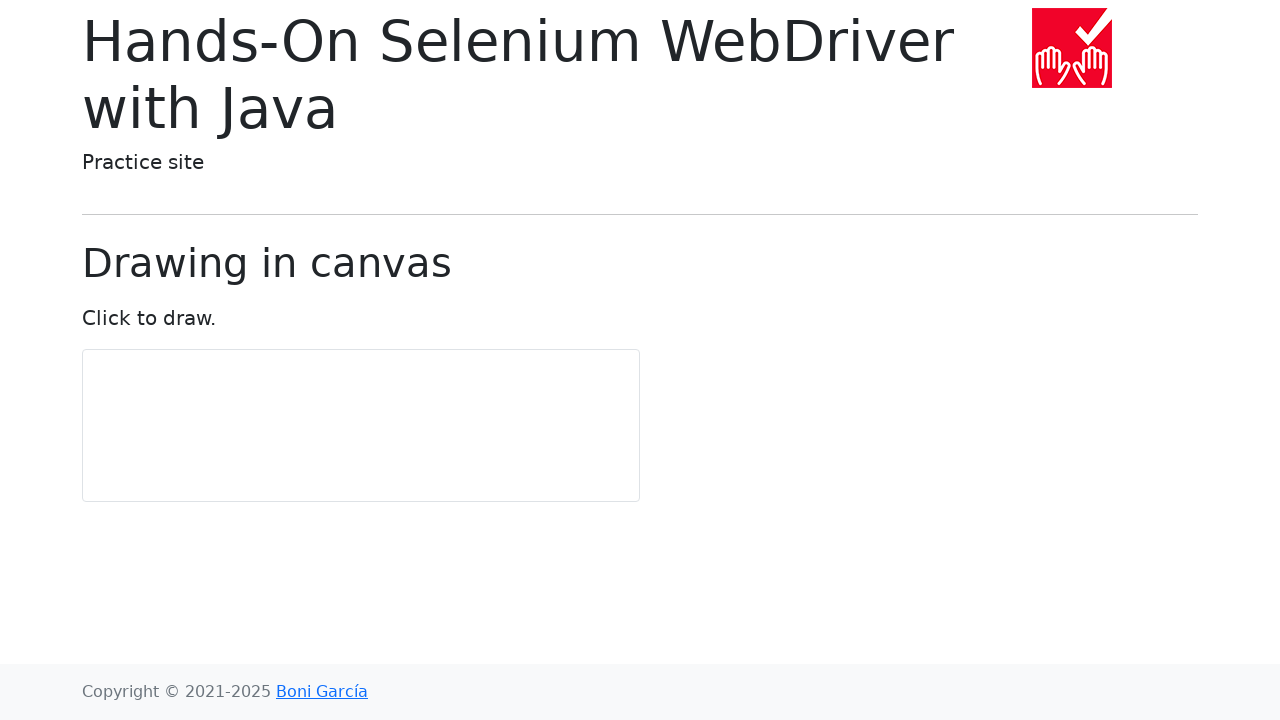

Located canvas element
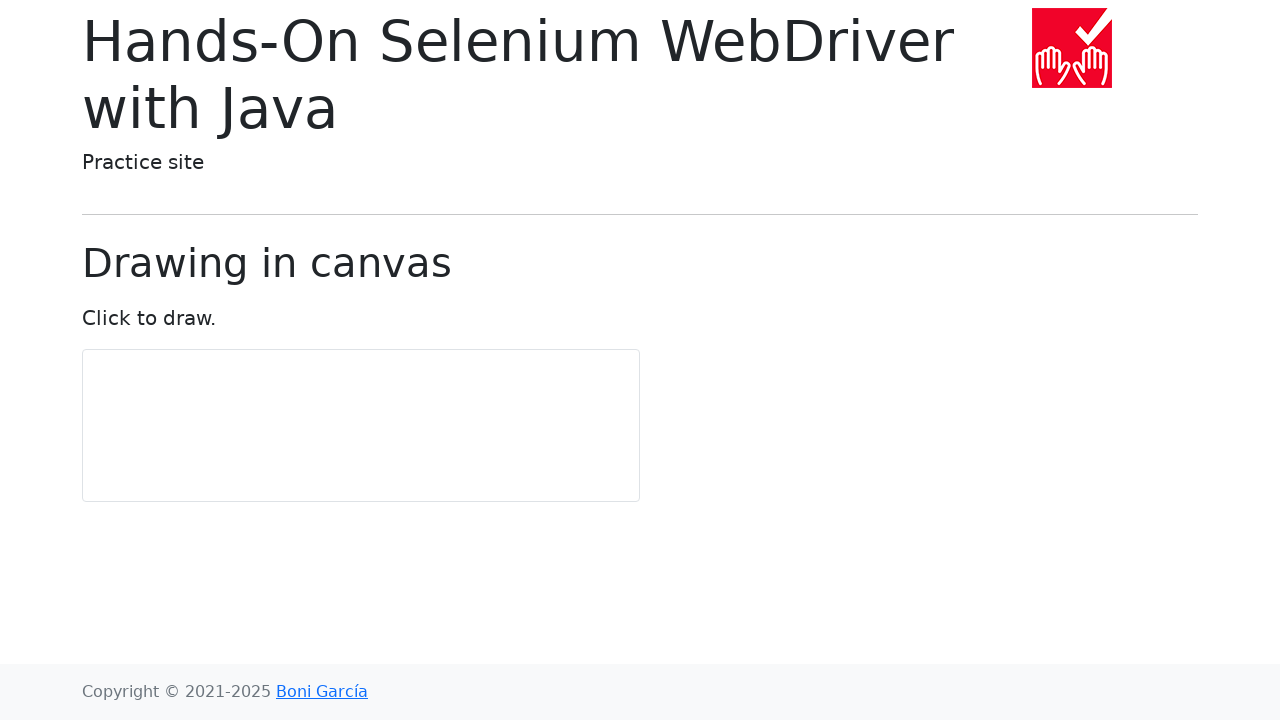

Retrieved canvas bounding box
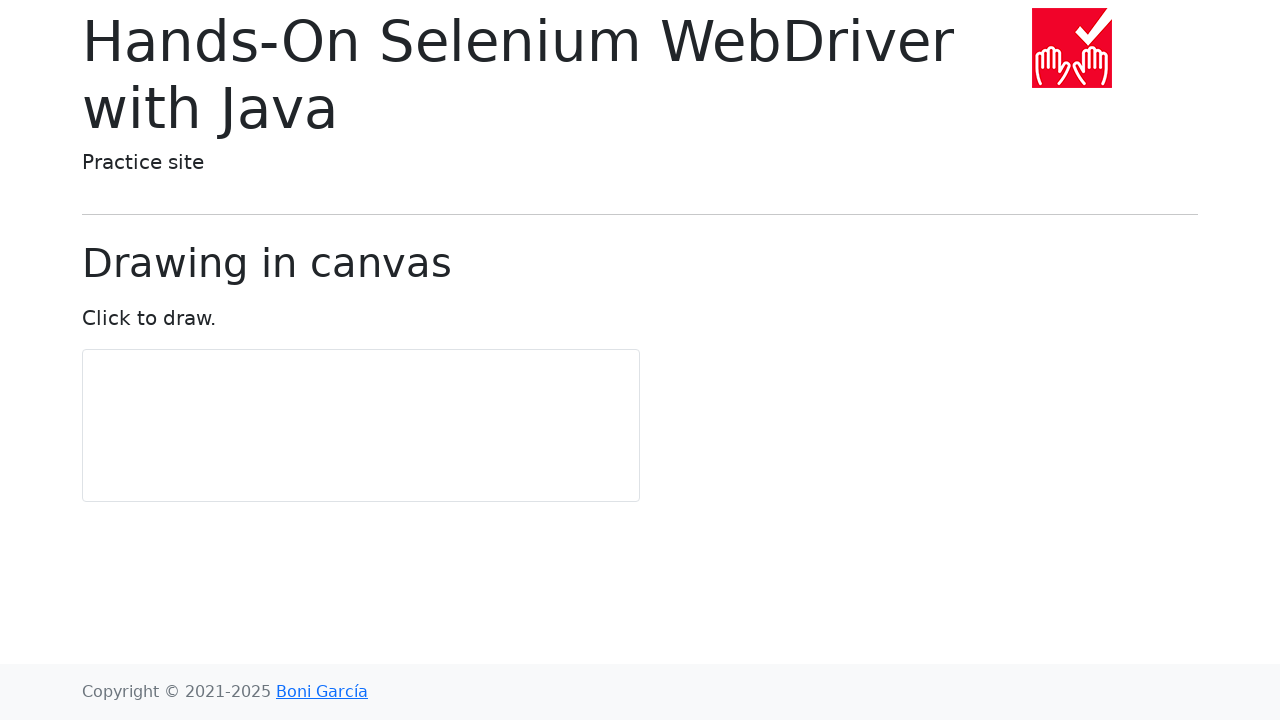

Calculated canvas center coordinates
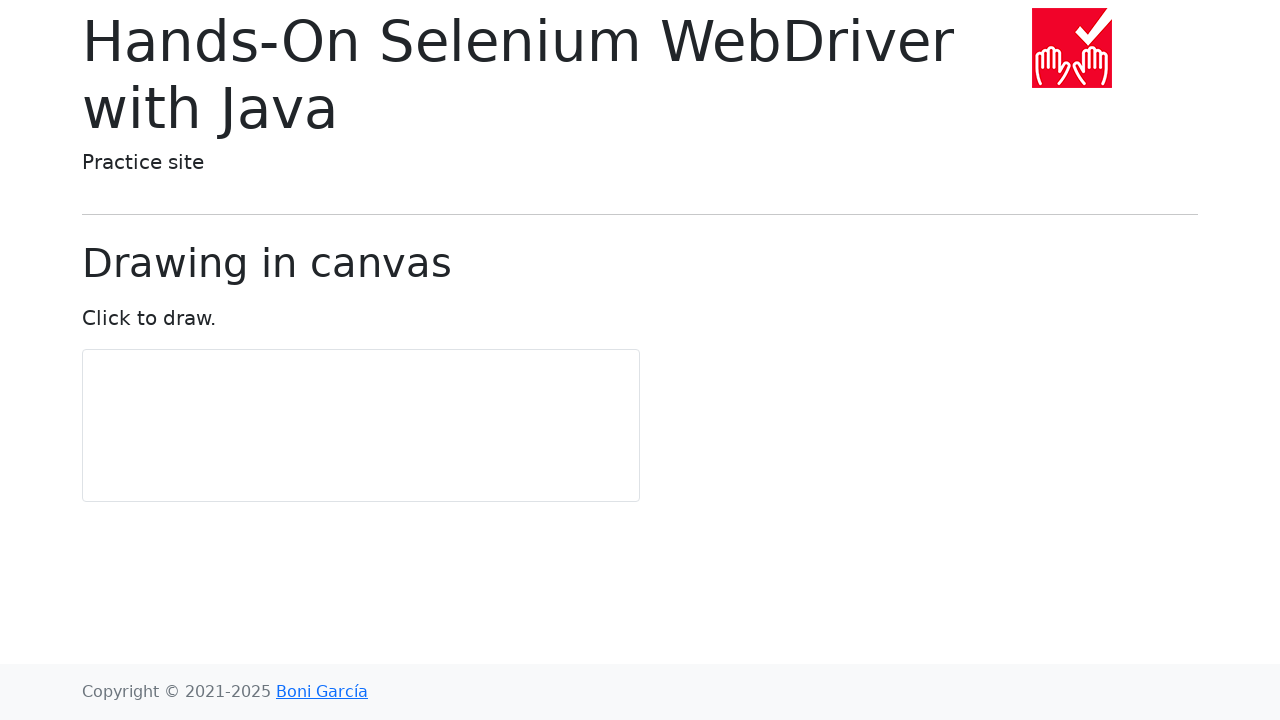

Moved mouse to canvas center at (361, 426)
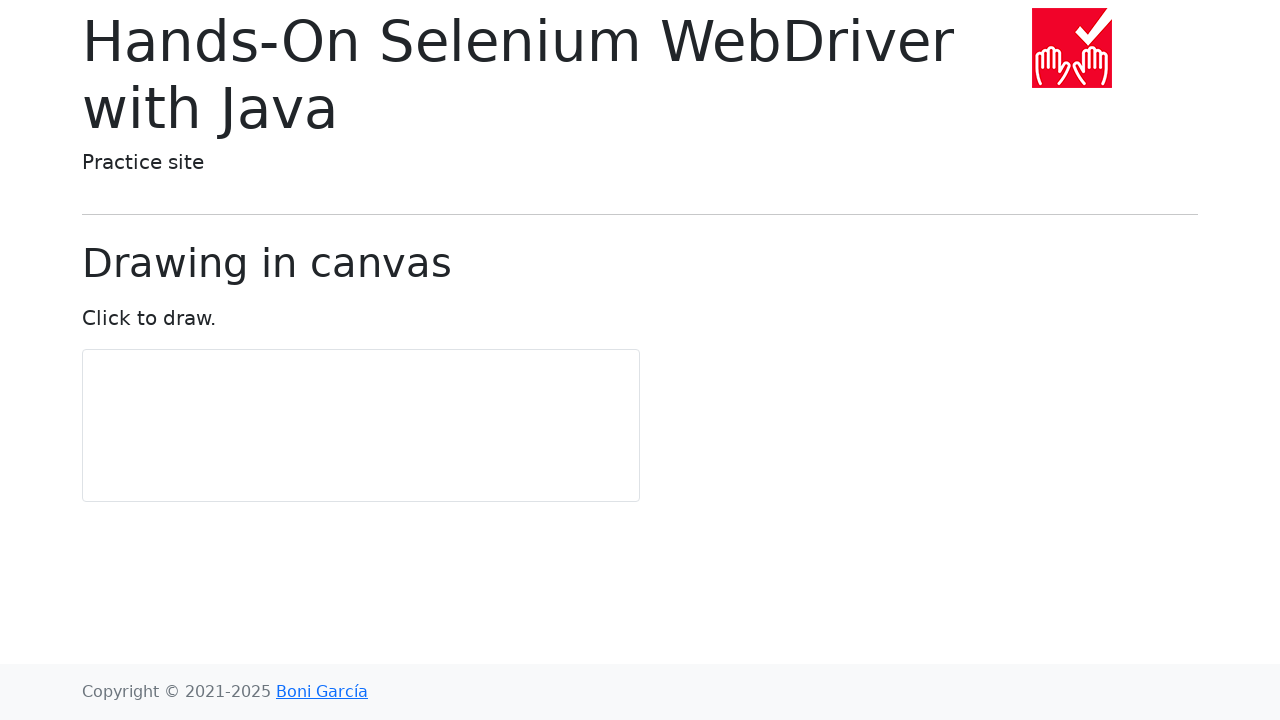

Pressed mouse button down to start drawing at (361, 426)
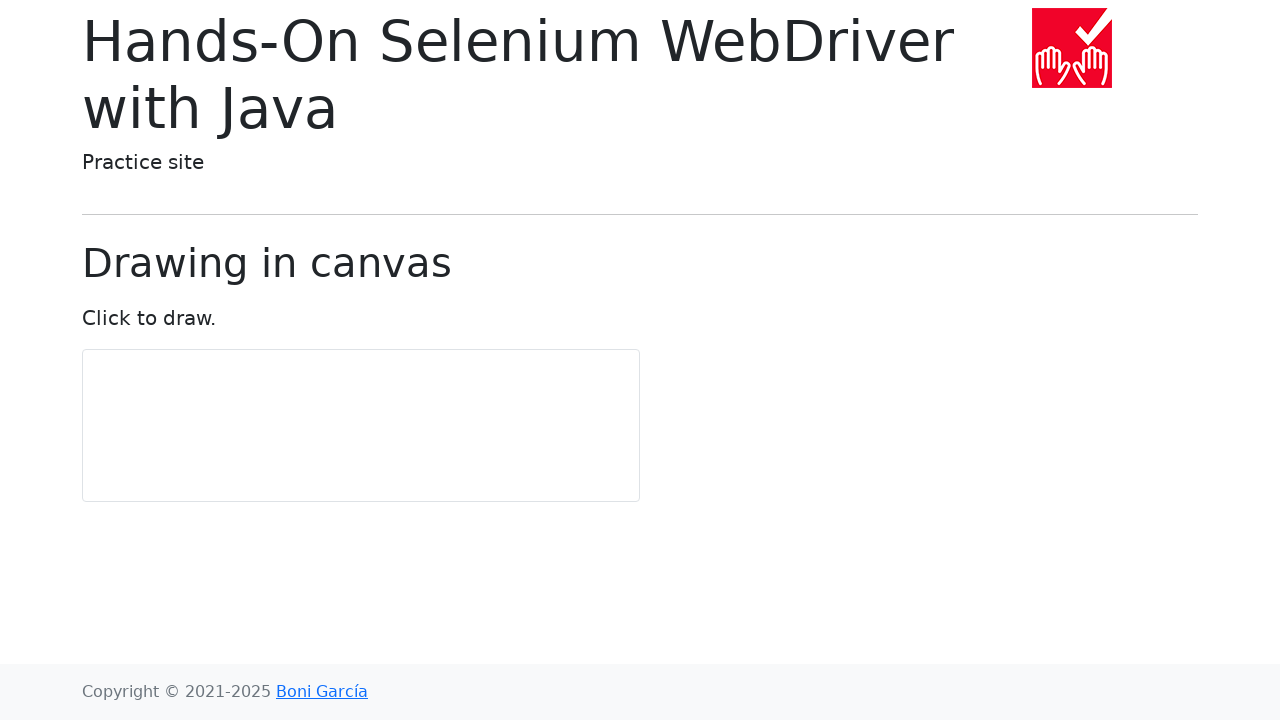

Moved mouse to draw circular pattern point 1 of 11 at (361, 456)
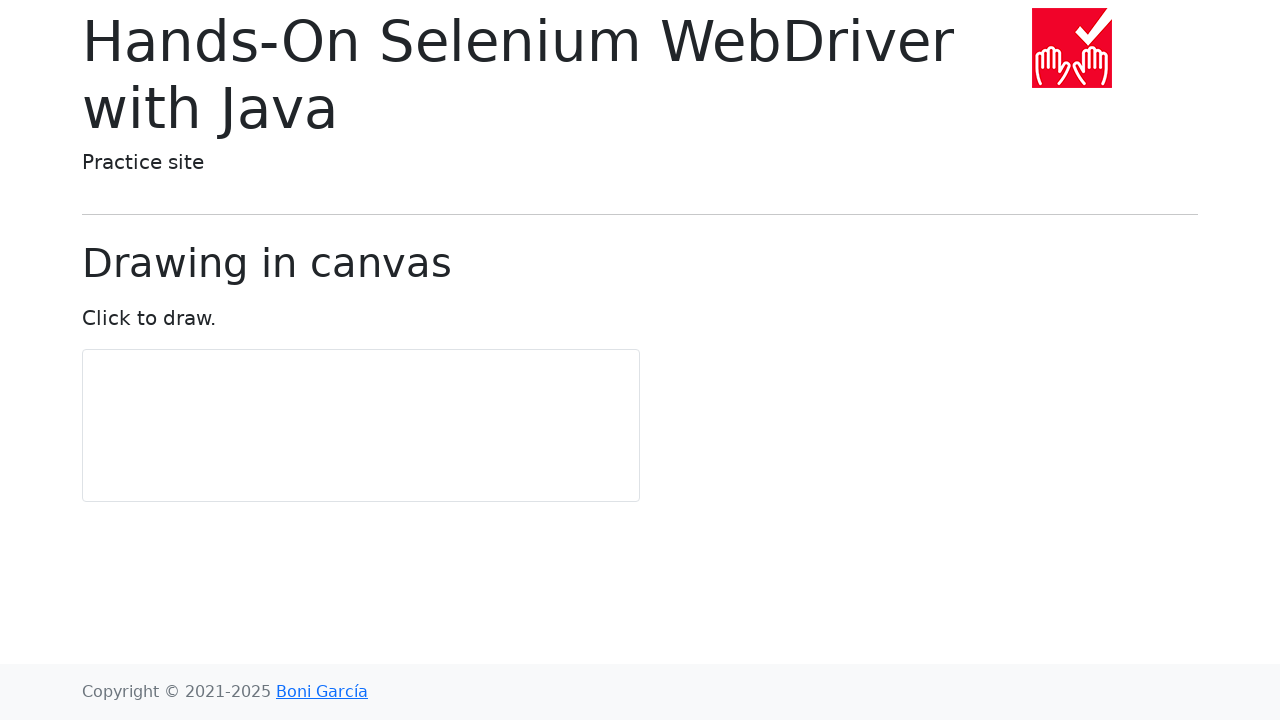

Moved mouse to draw circular pattern point 2 of 11 at (379, 450)
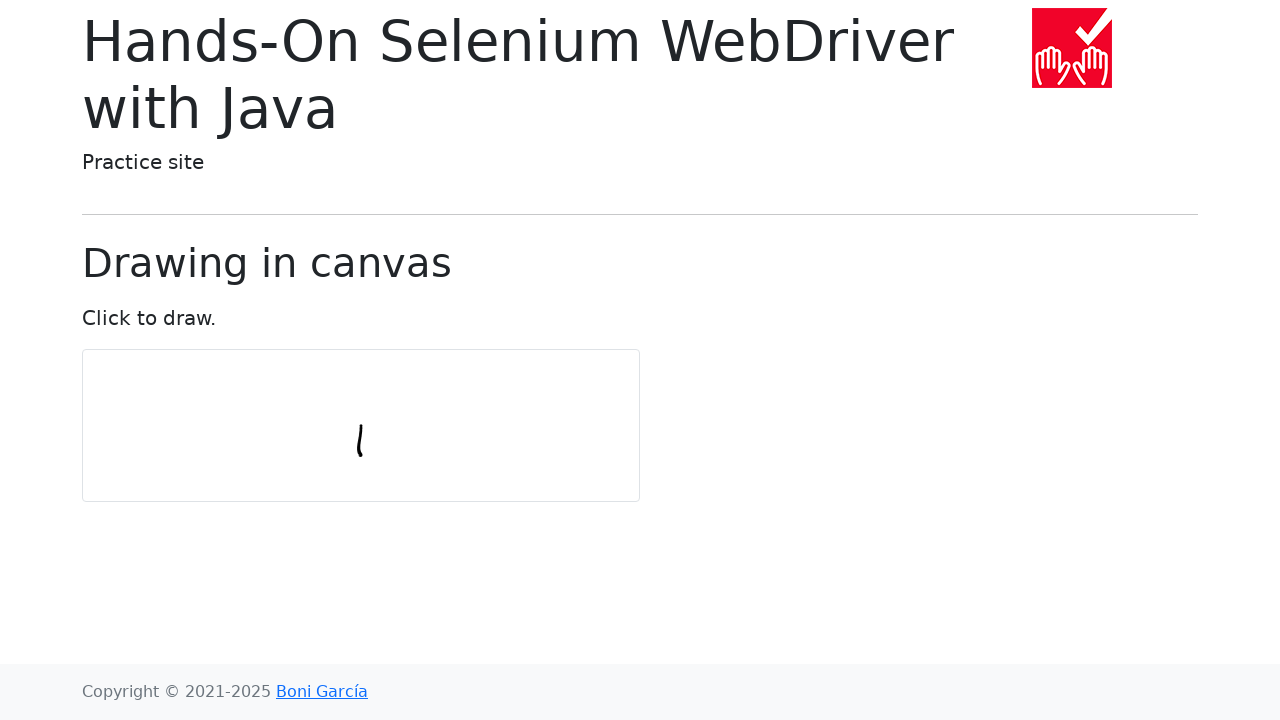

Moved mouse to draw circular pattern point 3 of 11 at (390, 435)
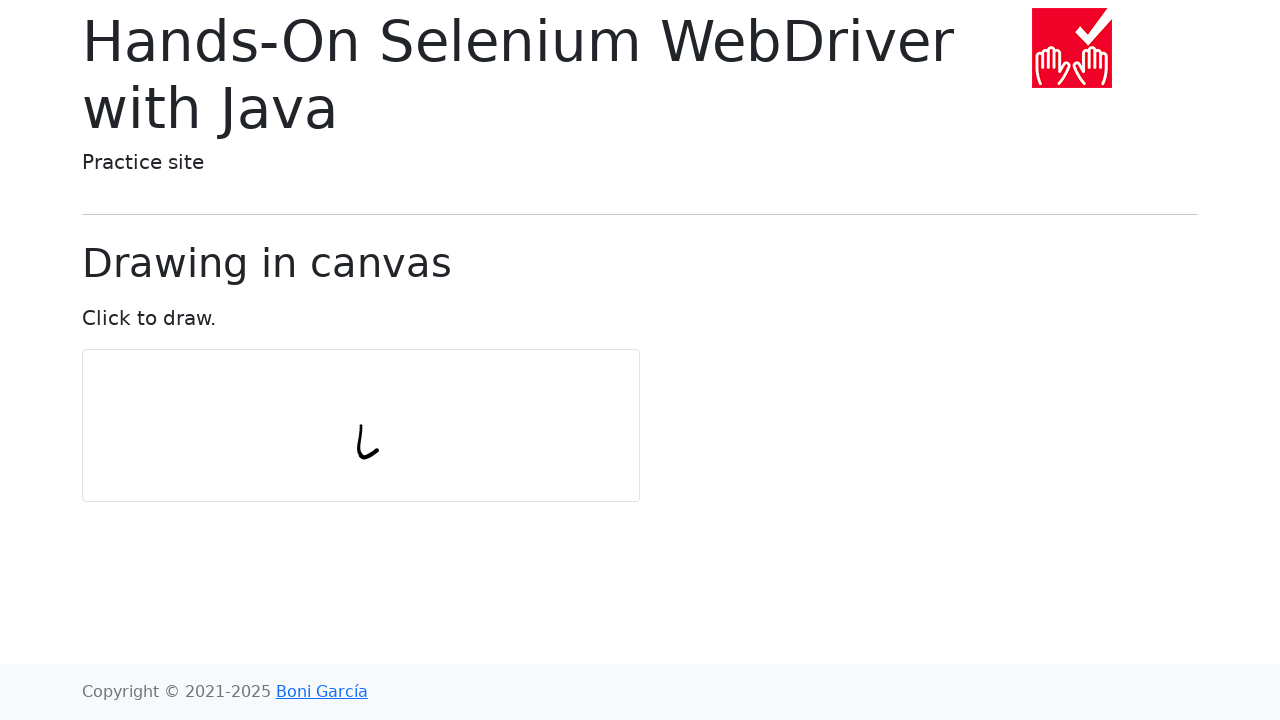

Moved mouse to draw circular pattern point 4 of 11 at (390, 416)
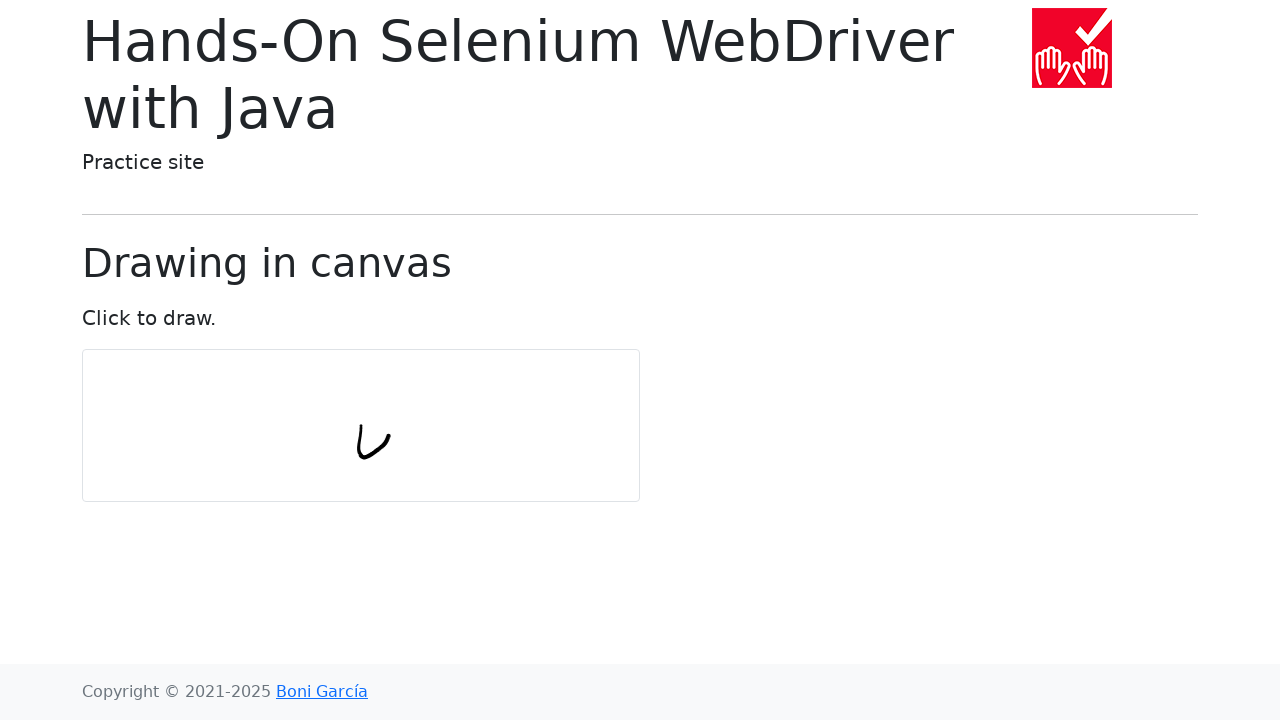

Moved mouse to draw circular pattern point 5 of 11 at (379, 401)
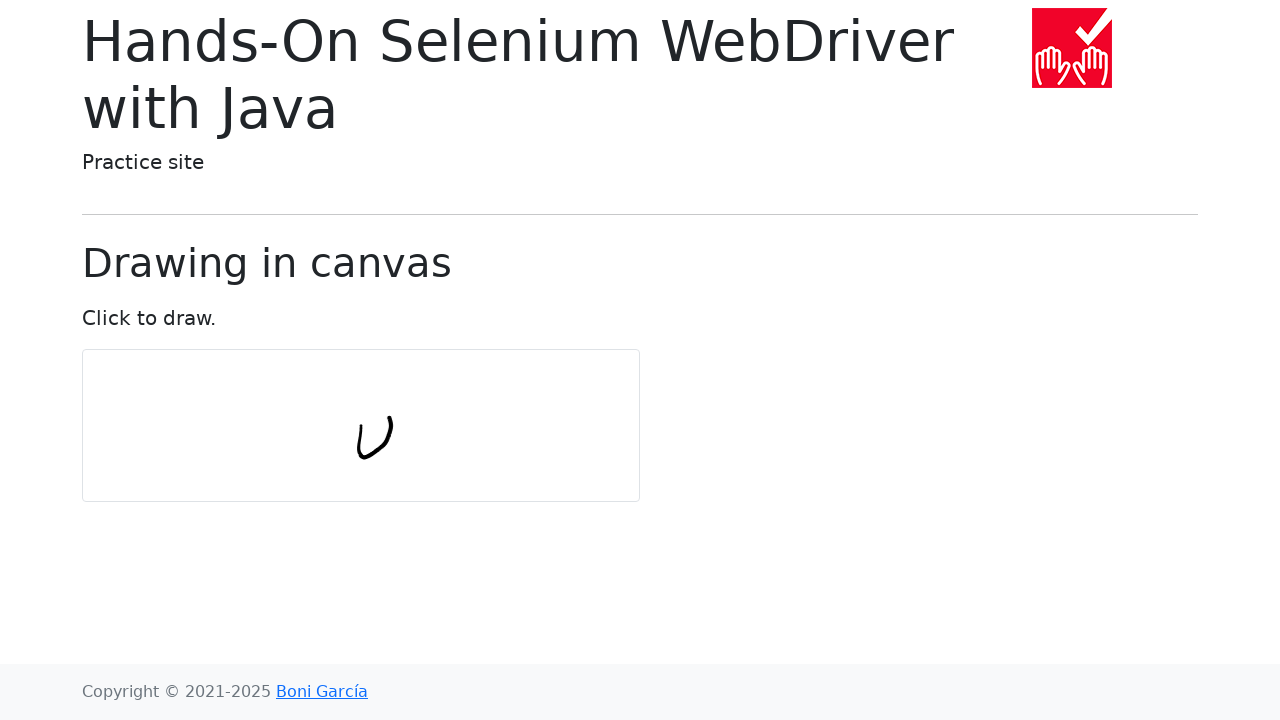

Moved mouse to draw circular pattern point 6 of 11 at (361, 396)
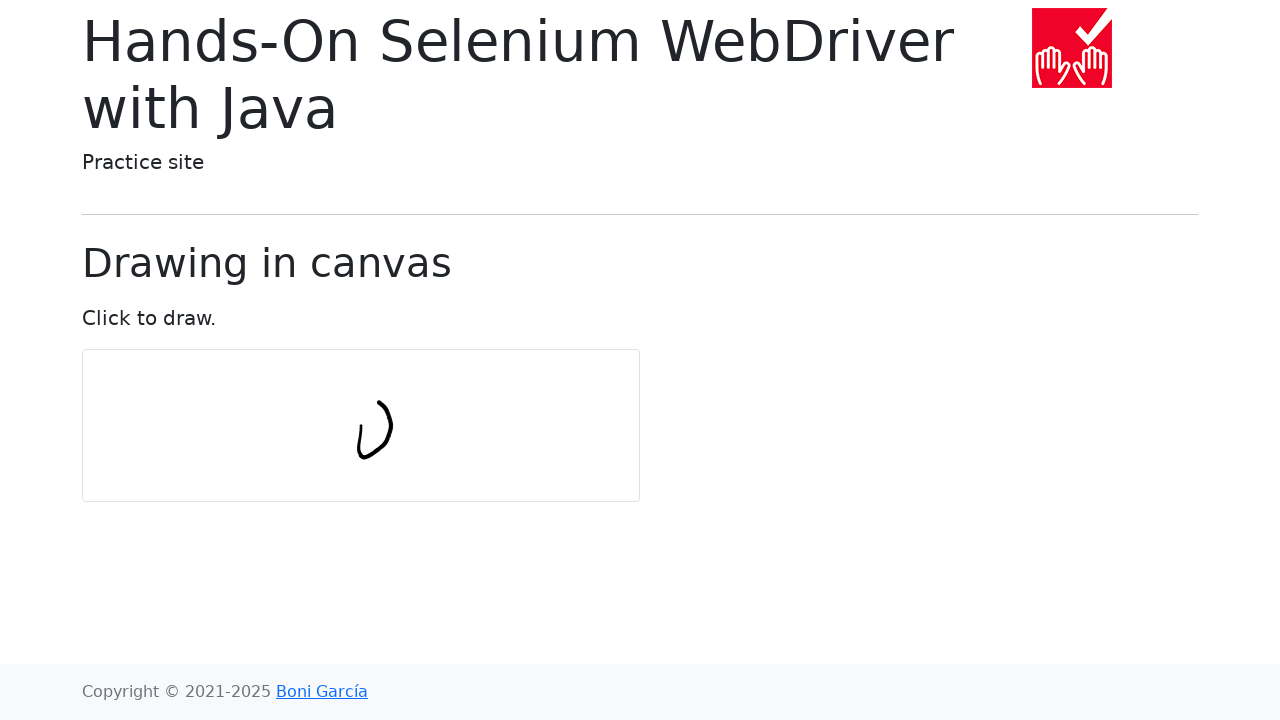

Moved mouse to draw circular pattern point 7 of 11 at (343, 401)
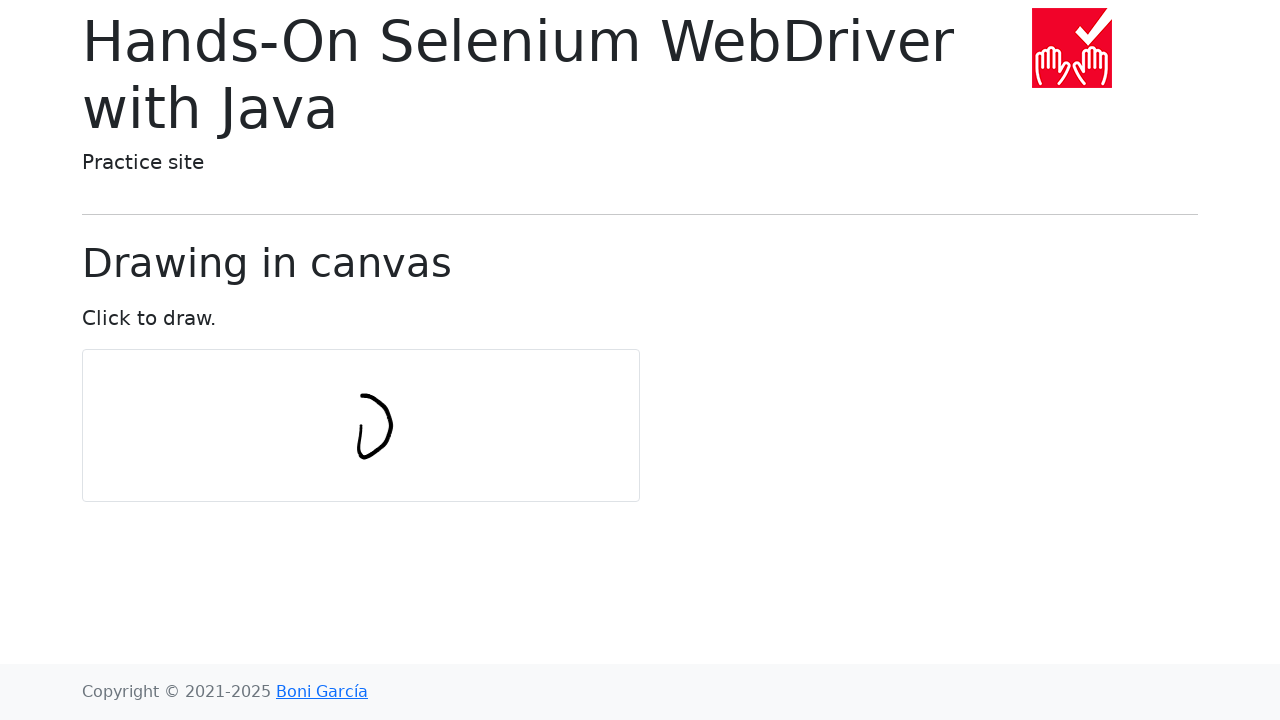

Moved mouse to draw circular pattern point 8 of 11 at (332, 416)
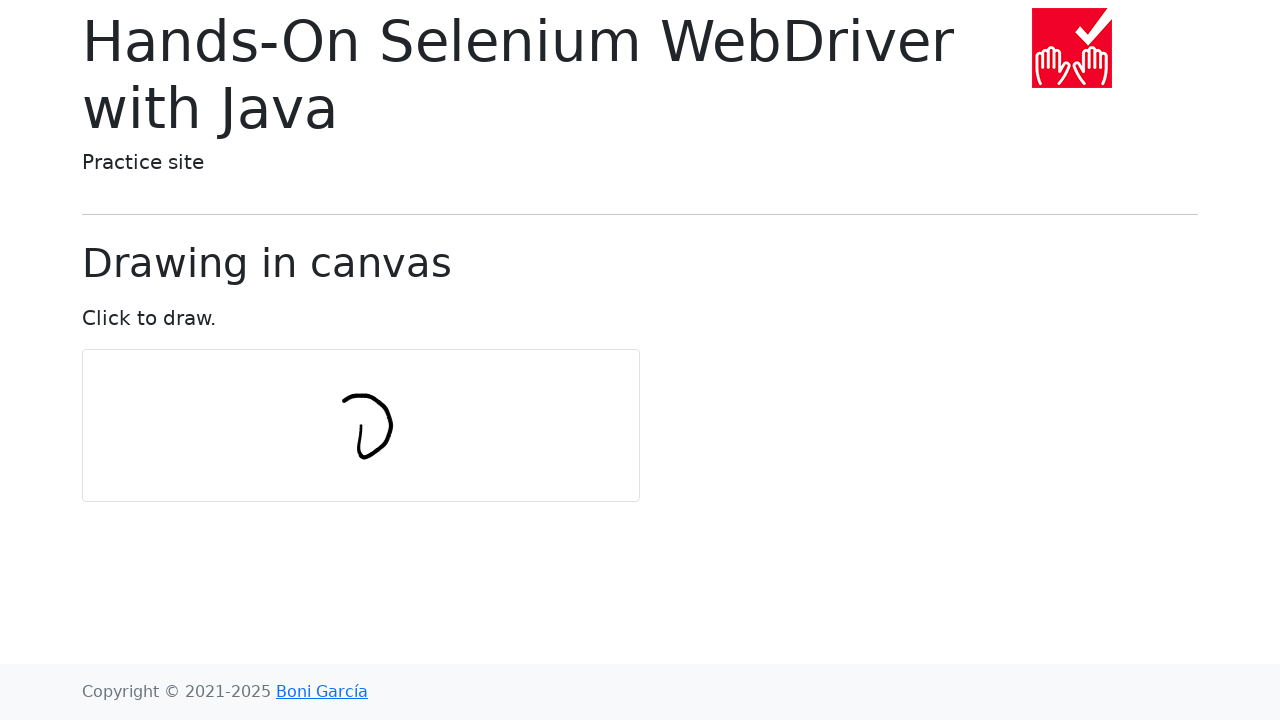

Moved mouse to draw circular pattern point 9 of 11 at (332, 435)
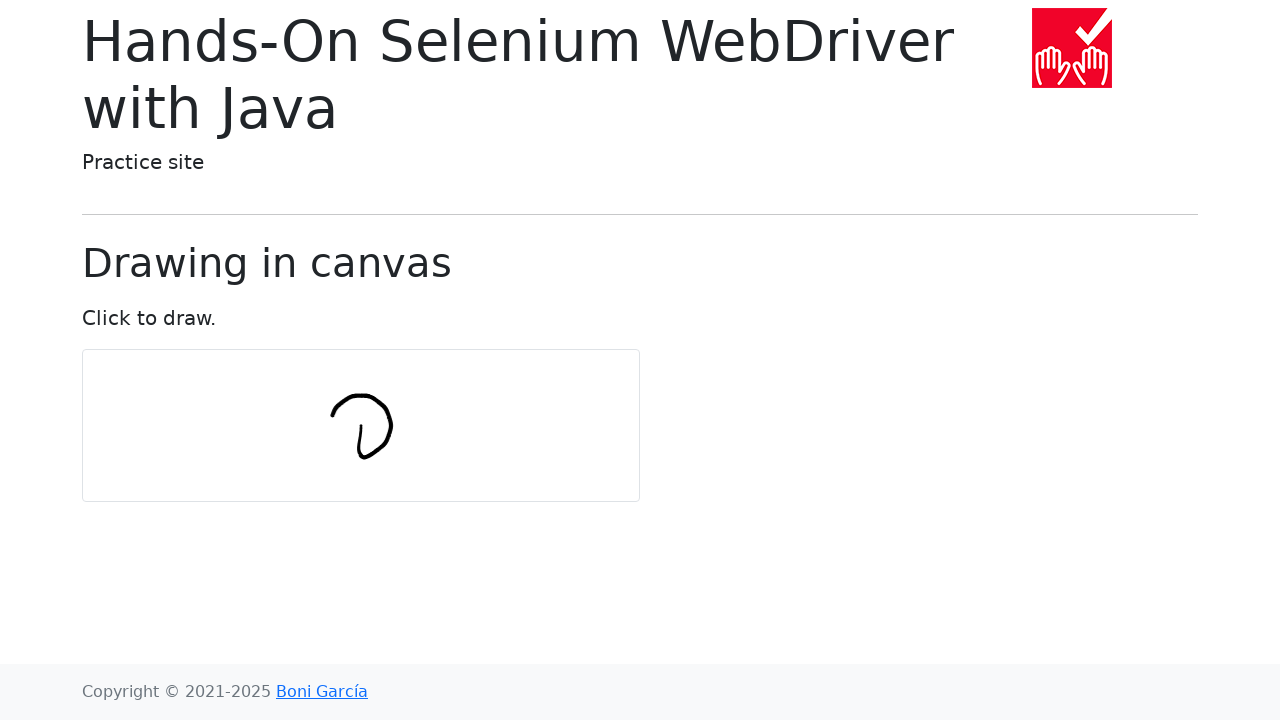

Moved mouse to draw circular pattern point 10 of 11 at (343, 450)
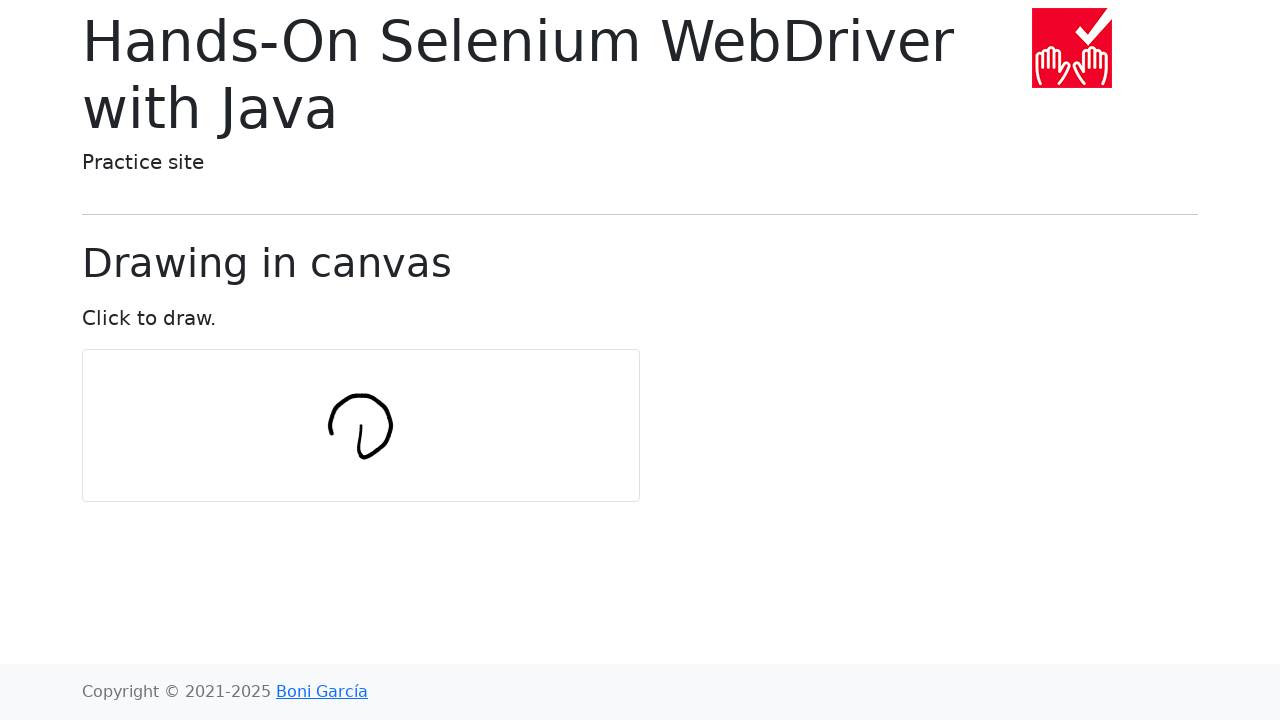

Moved mouse to draw circular pattern point 11 of 11 at (361, 456)
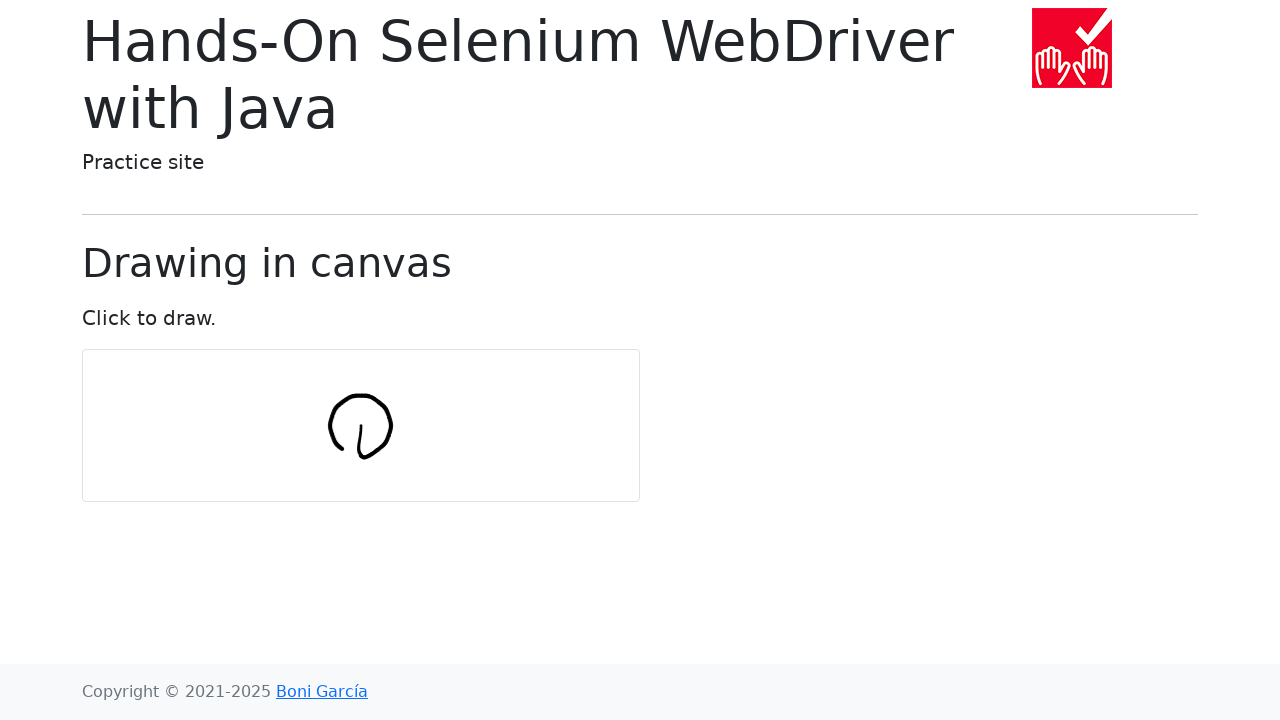

Released mouse button to complete drawing at (361, 456)
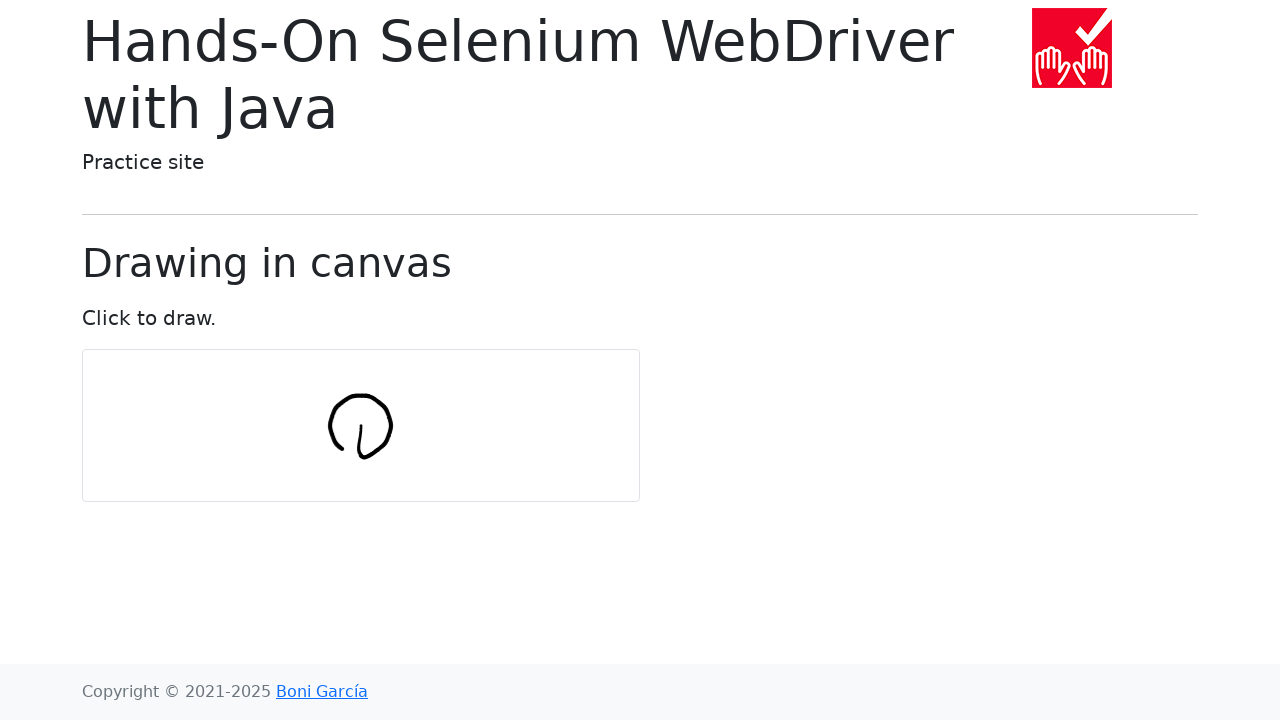

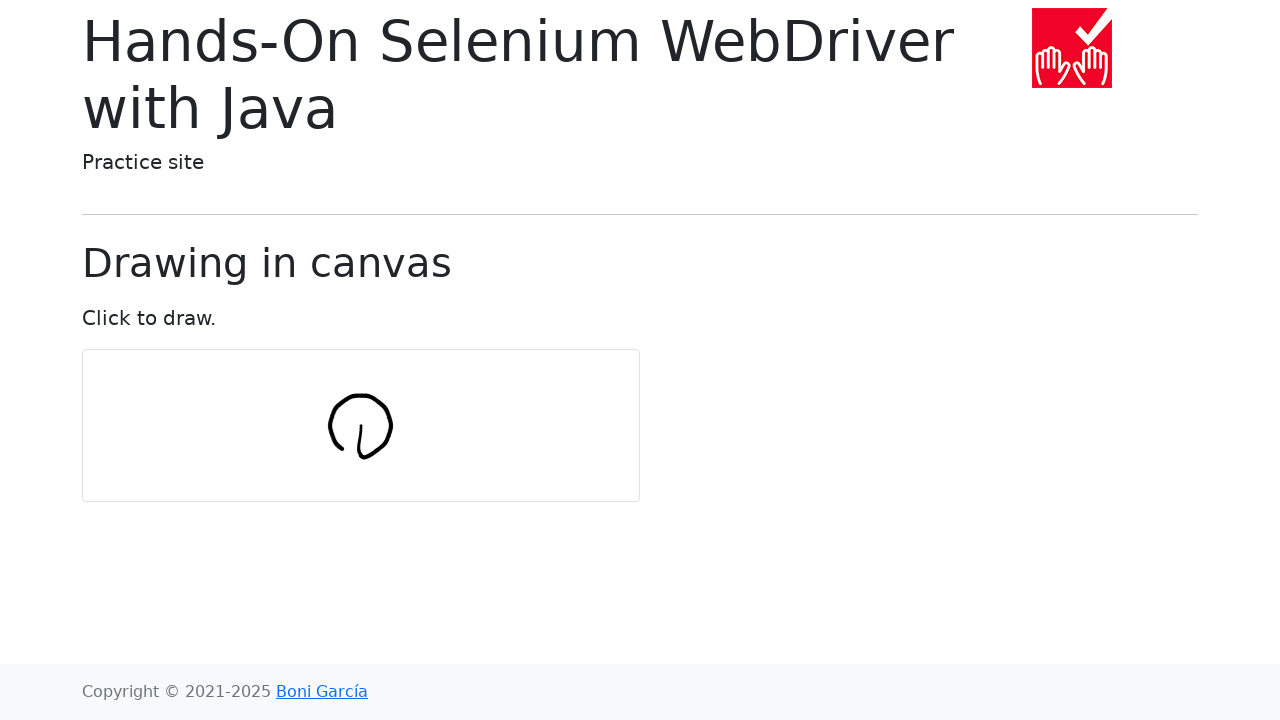